Tests navigation on Playwright documentation site by clicking headings, opening the search dialog, and searching for "docker"

Starting URL: https://playwright.dev/python/docs/codegen-intro

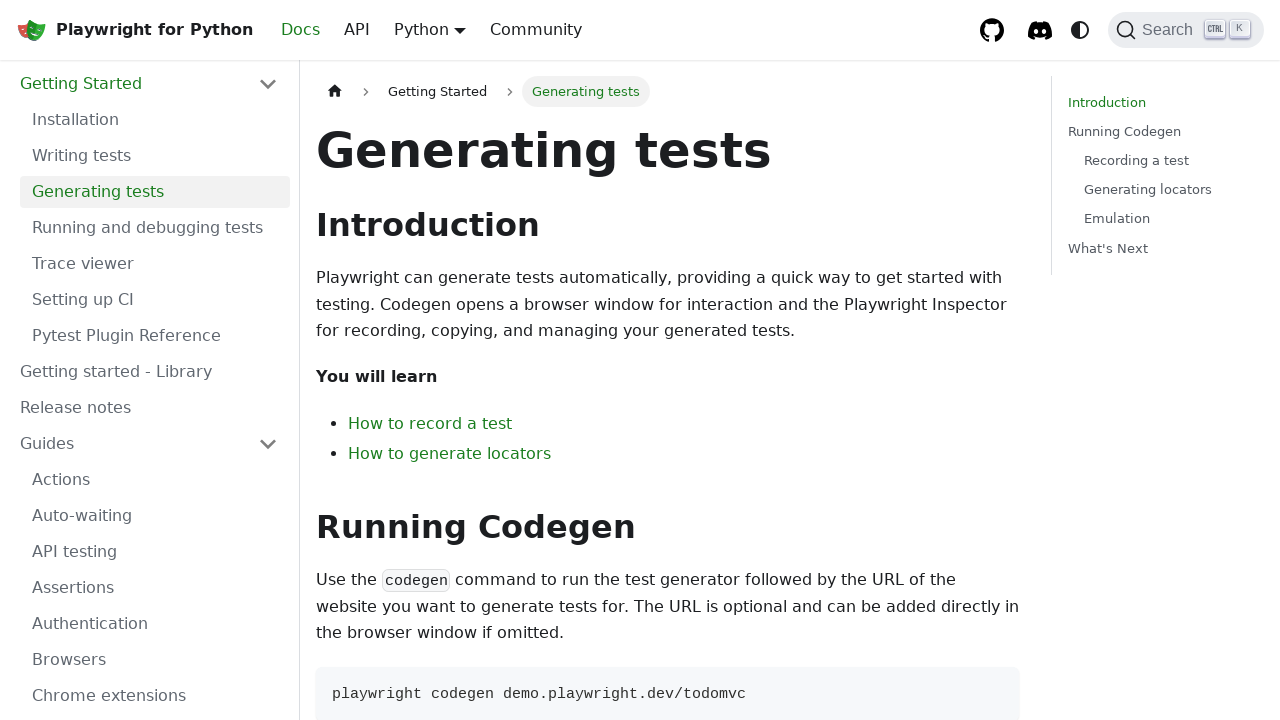

Clicked on the Introduction heading at (668, 225) on internal:role=heading[name="IntroductionDirect link to"i]
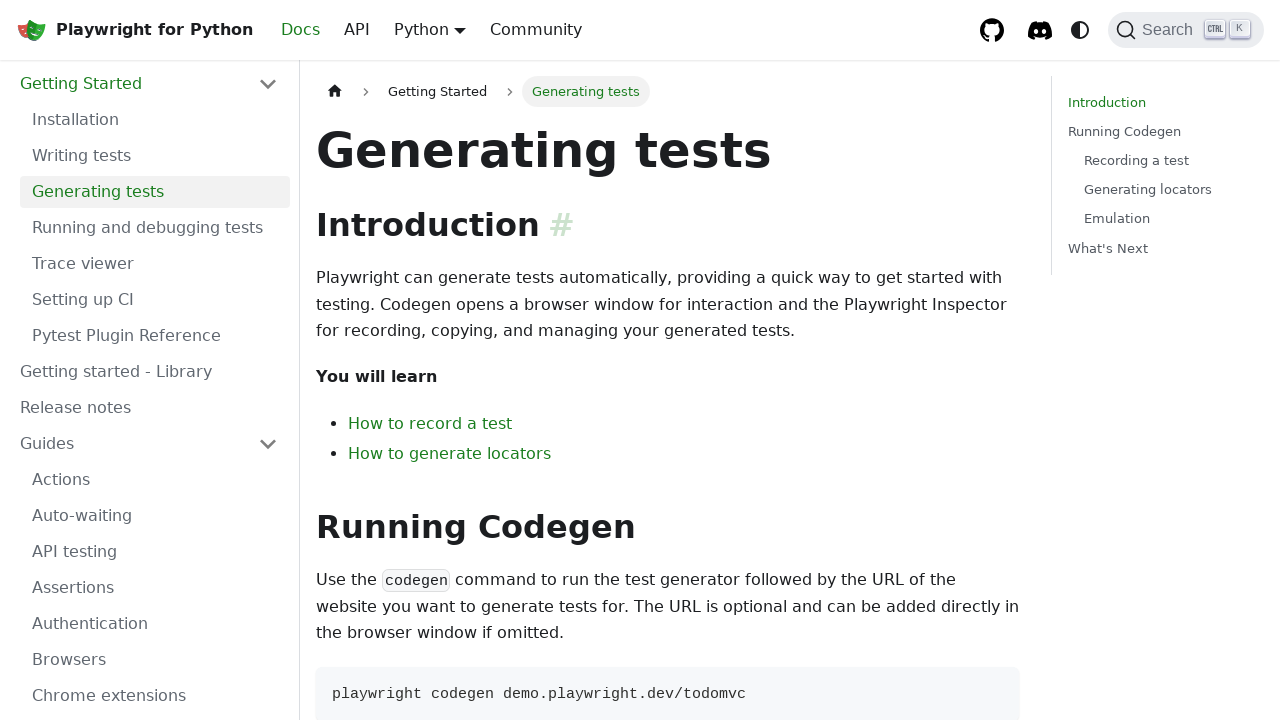

Clicked on the Running Codegen heading at (668, 527) on internal:role=heading[name="Running CodegenDirect link to"i]
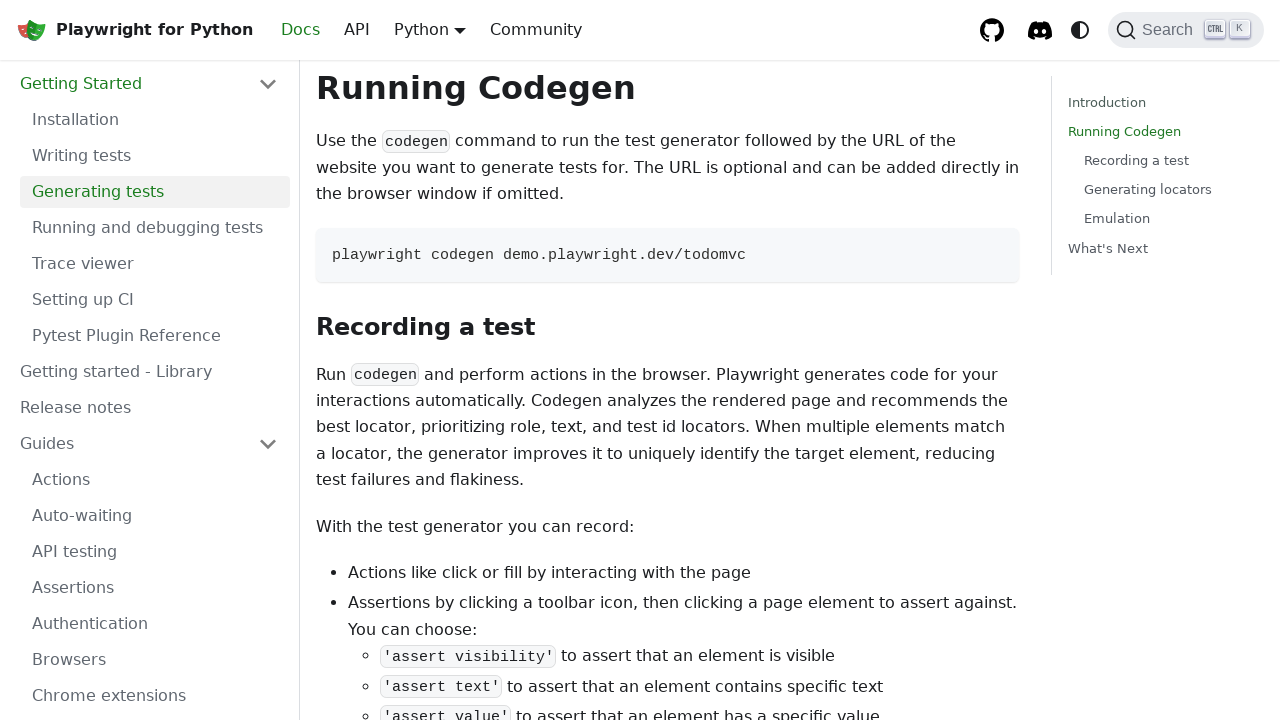

Opened the search dialog at (1186, 30) on internal:label="Search"i
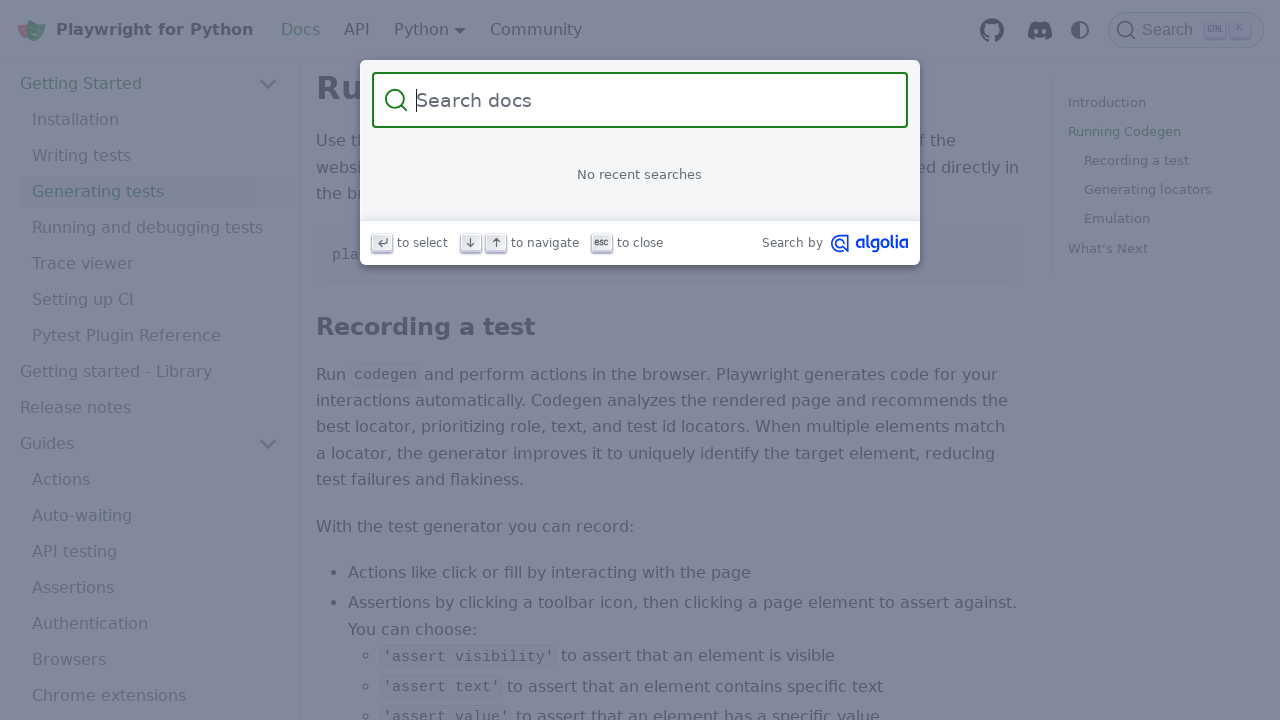

Filled search field with 'docker' on internal:attr=[placeholder="Search docs"i]
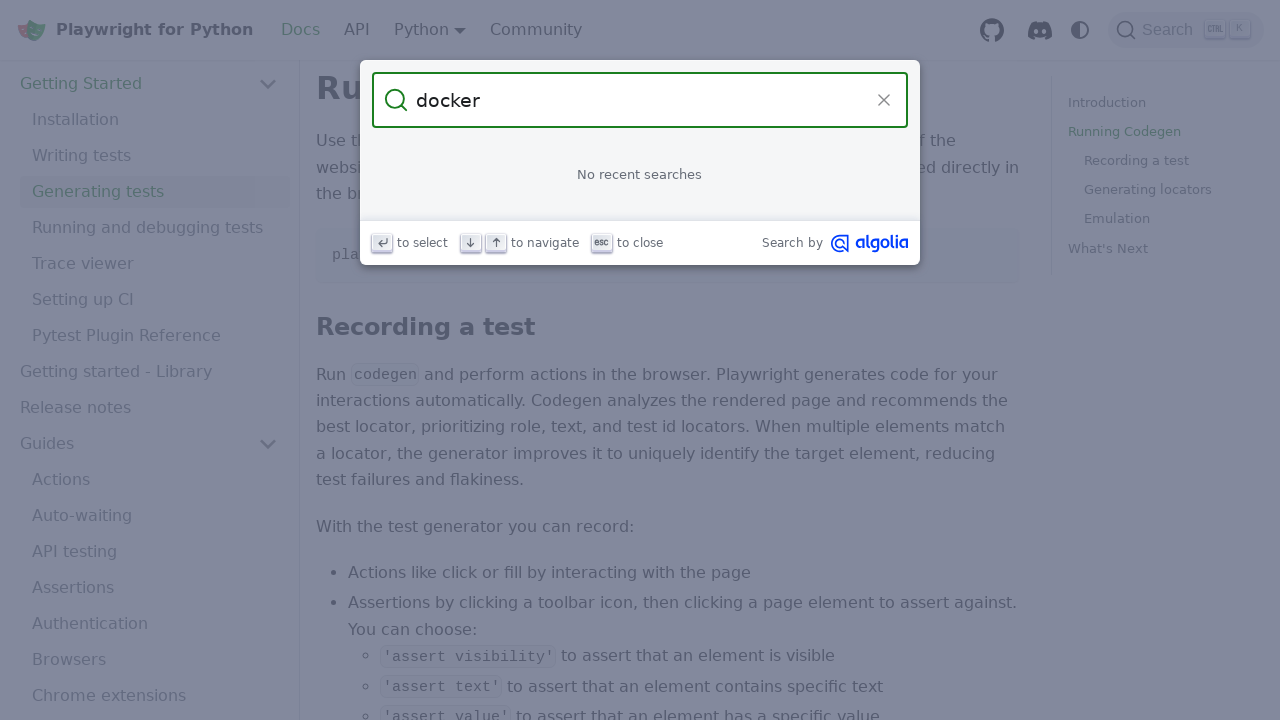

Pressed Enter to search for 'docker' on internal:attr=[placeholder="Search docs"i]
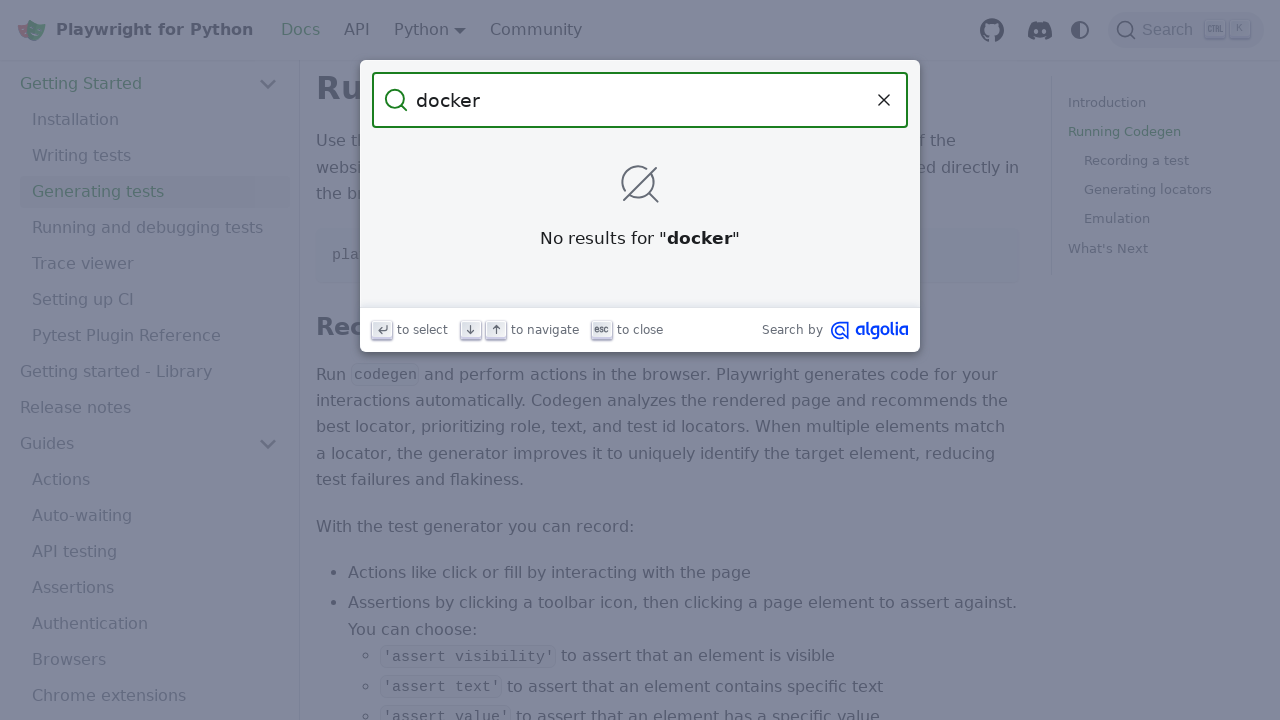

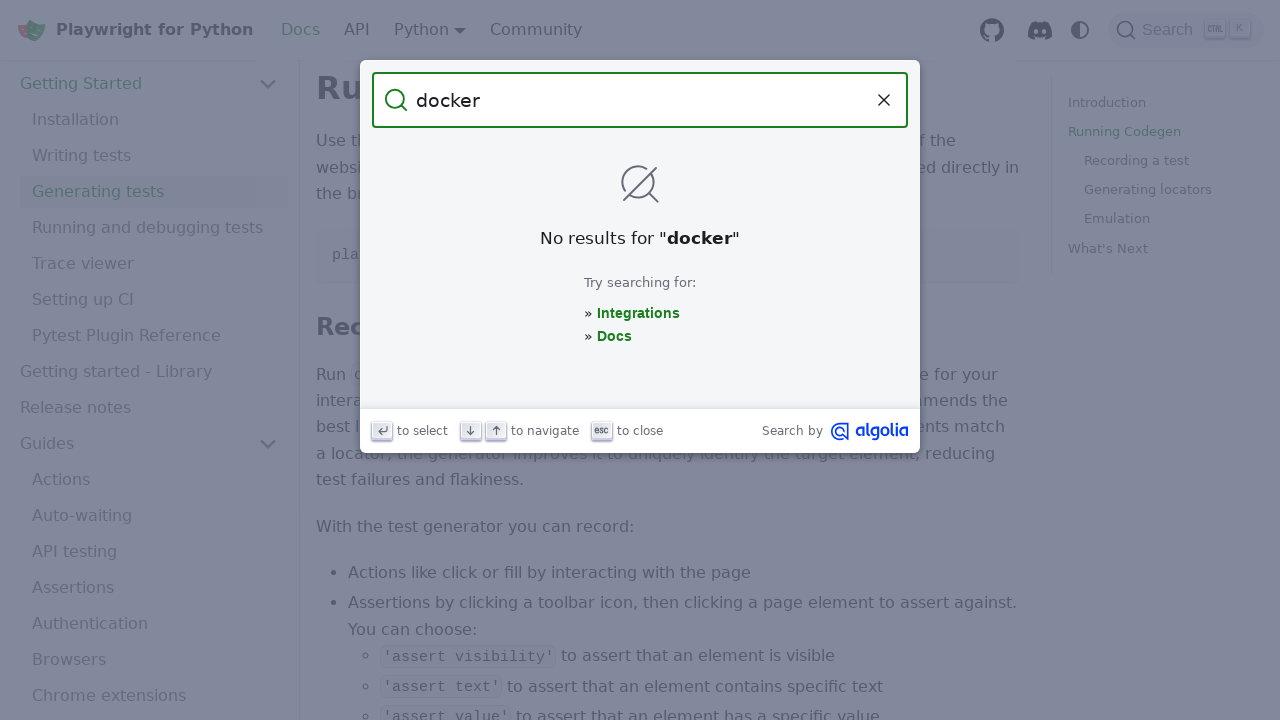